Navigates to a Warner Bros movie website and verifies that the about section element is present on the page.

Starting URL: https://wwws.warnerbros.co.jp/shiryoukan-muzai/

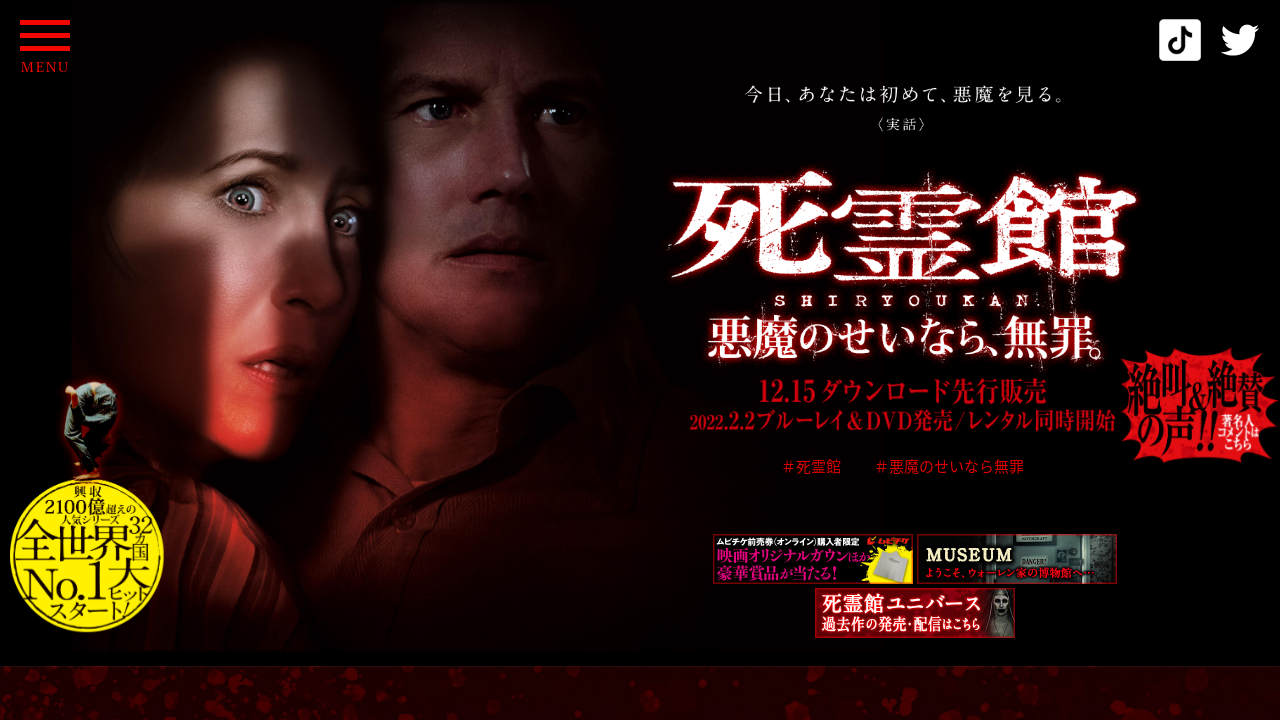

Waited for page to fully load with networkidle state
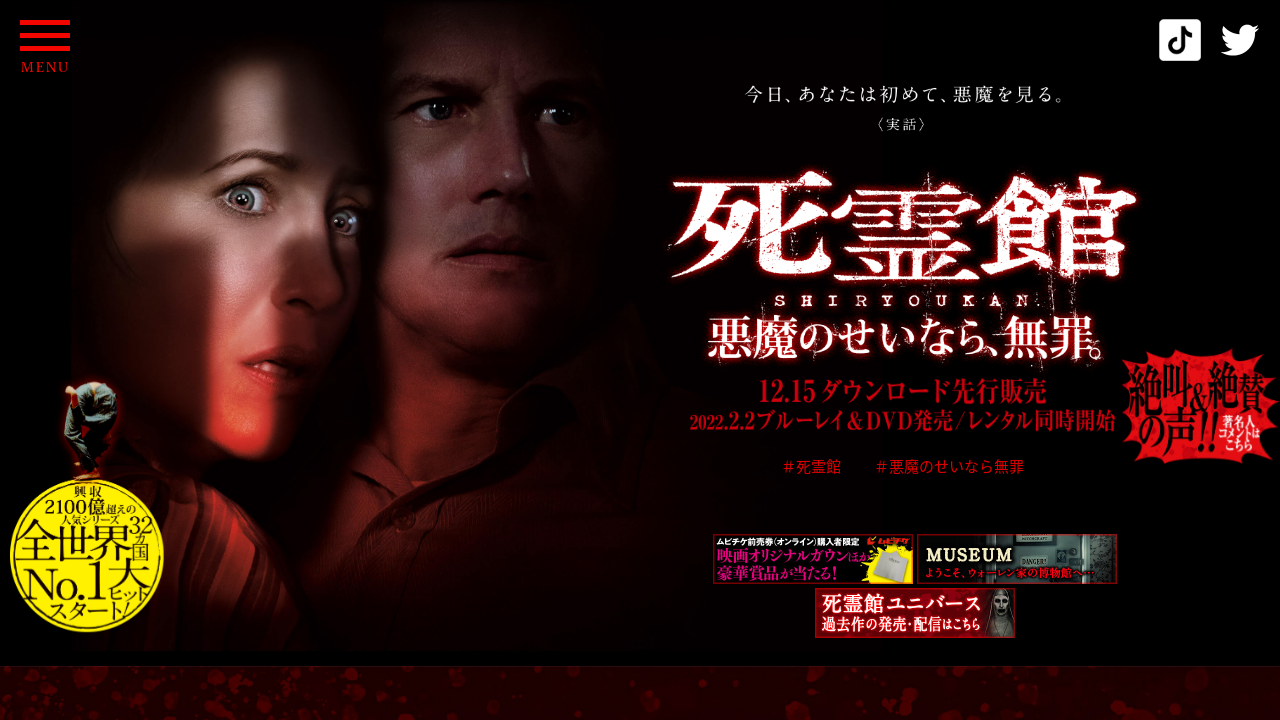

Verified that the about intro section element (#aboutIntroM) is present on the page
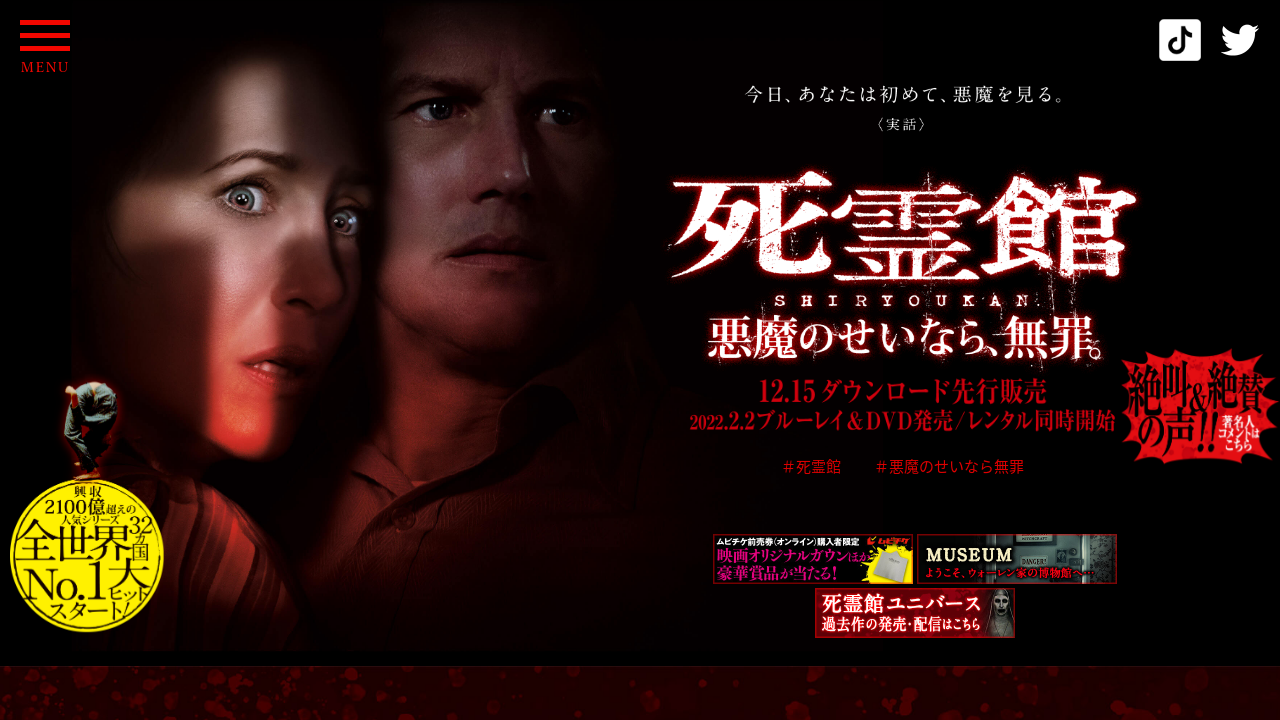

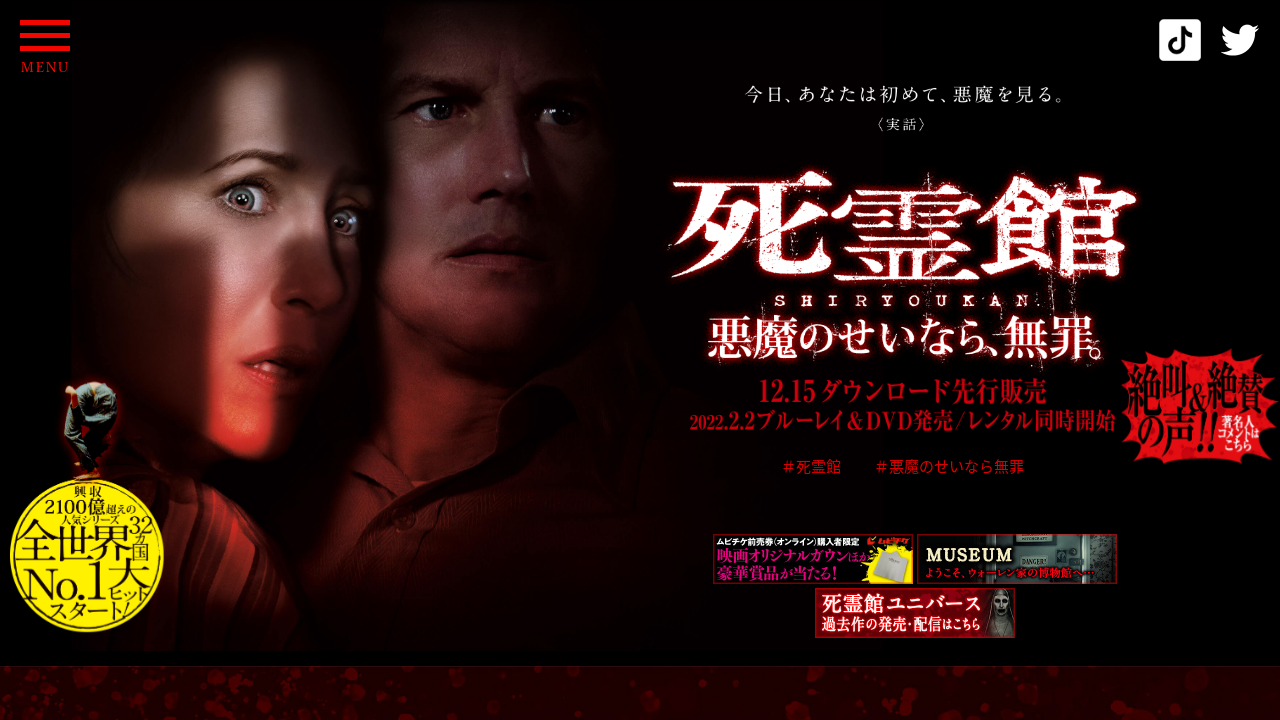